Clicks the "Associated Studies" button to test navigation

Starting URL: https://rana22.github.io/end2end_test_setup/

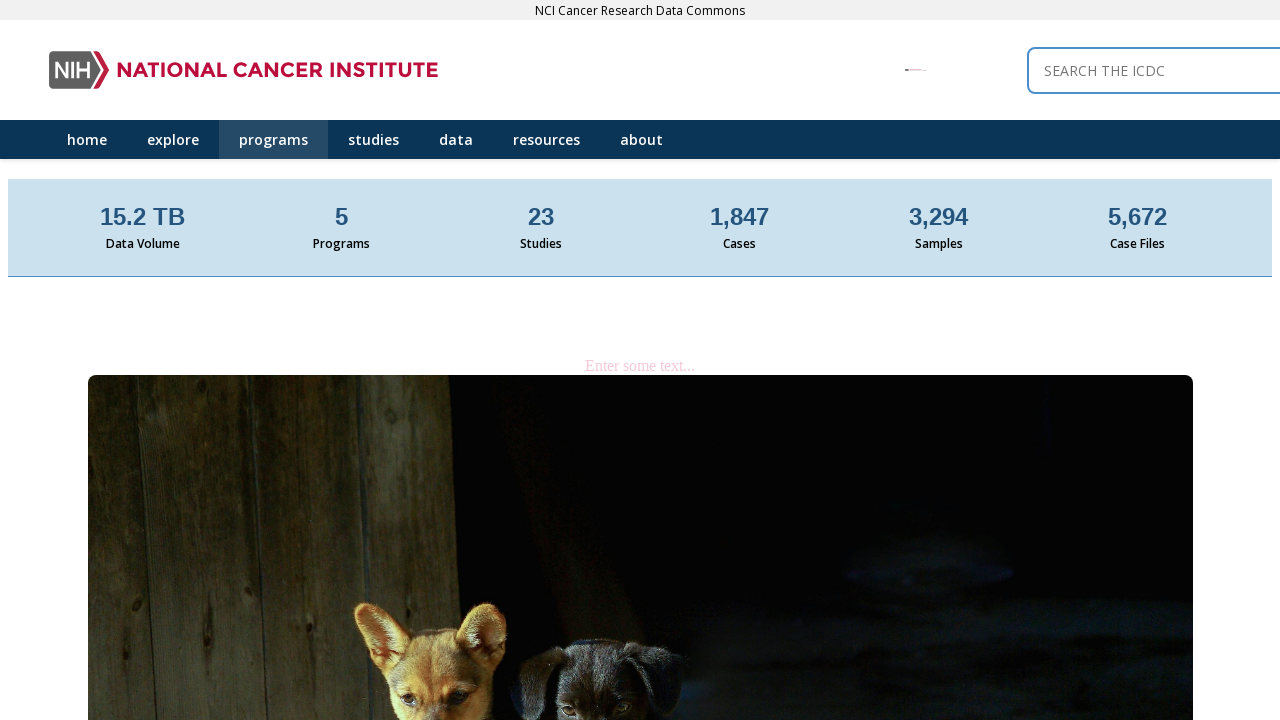

Navigated to test setup page
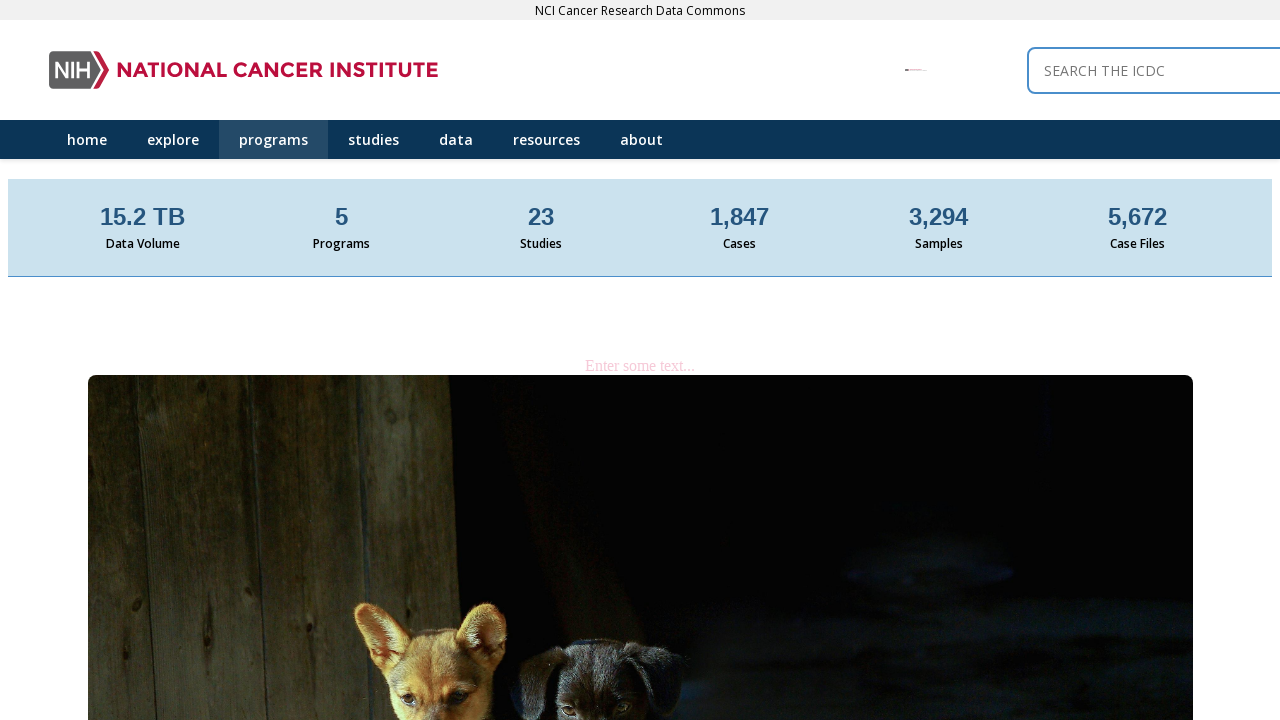

Clicked 'Associated Studies' button at (159, 361) on button:has-text("Associated Studies")
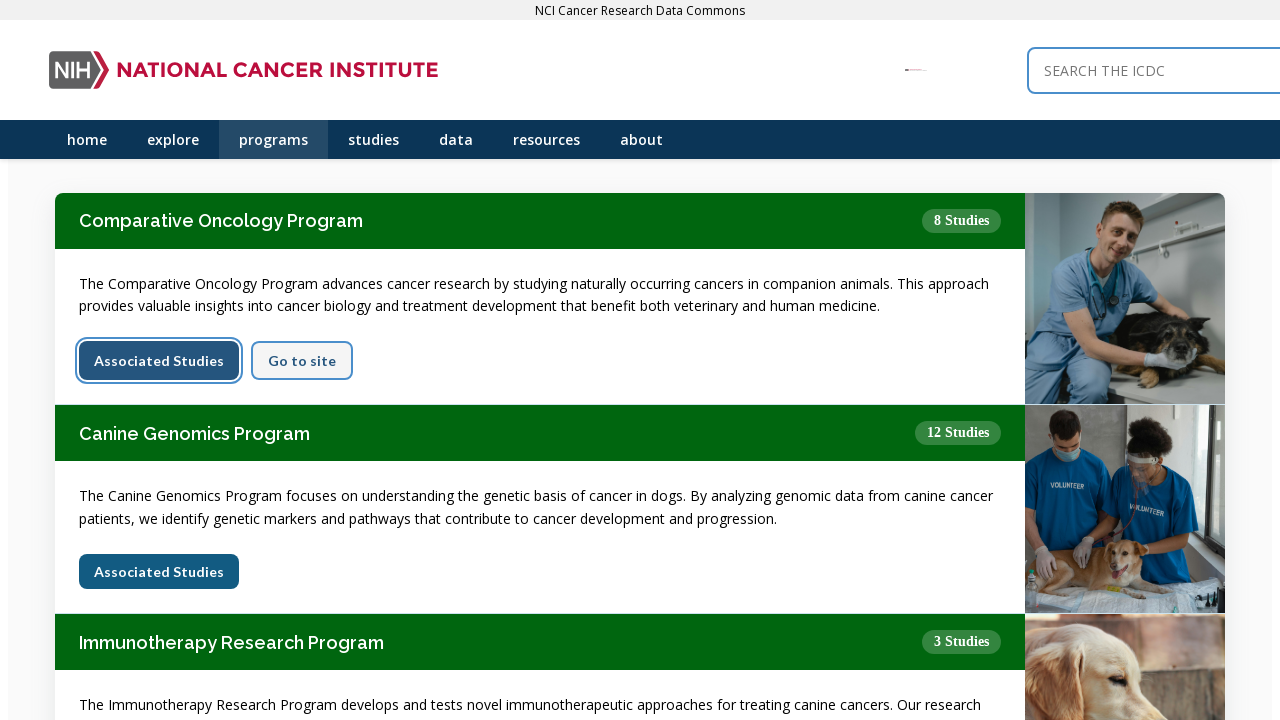

Associated Studies page loaded
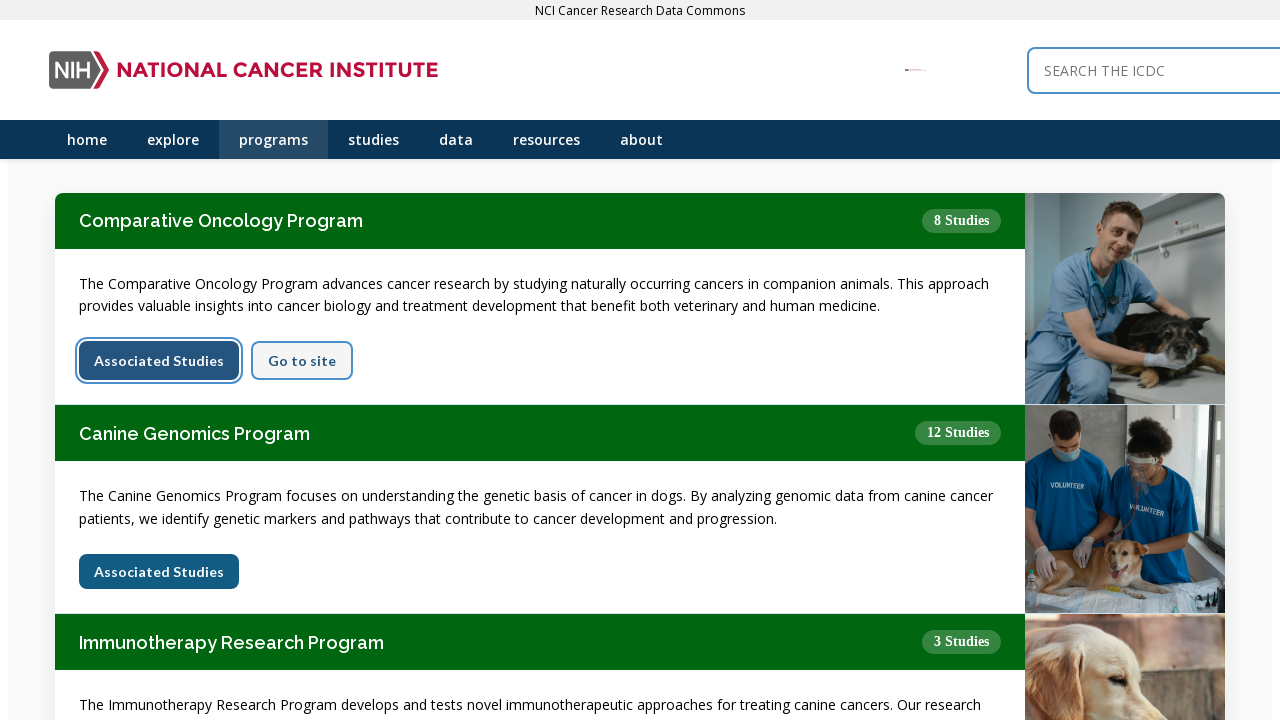

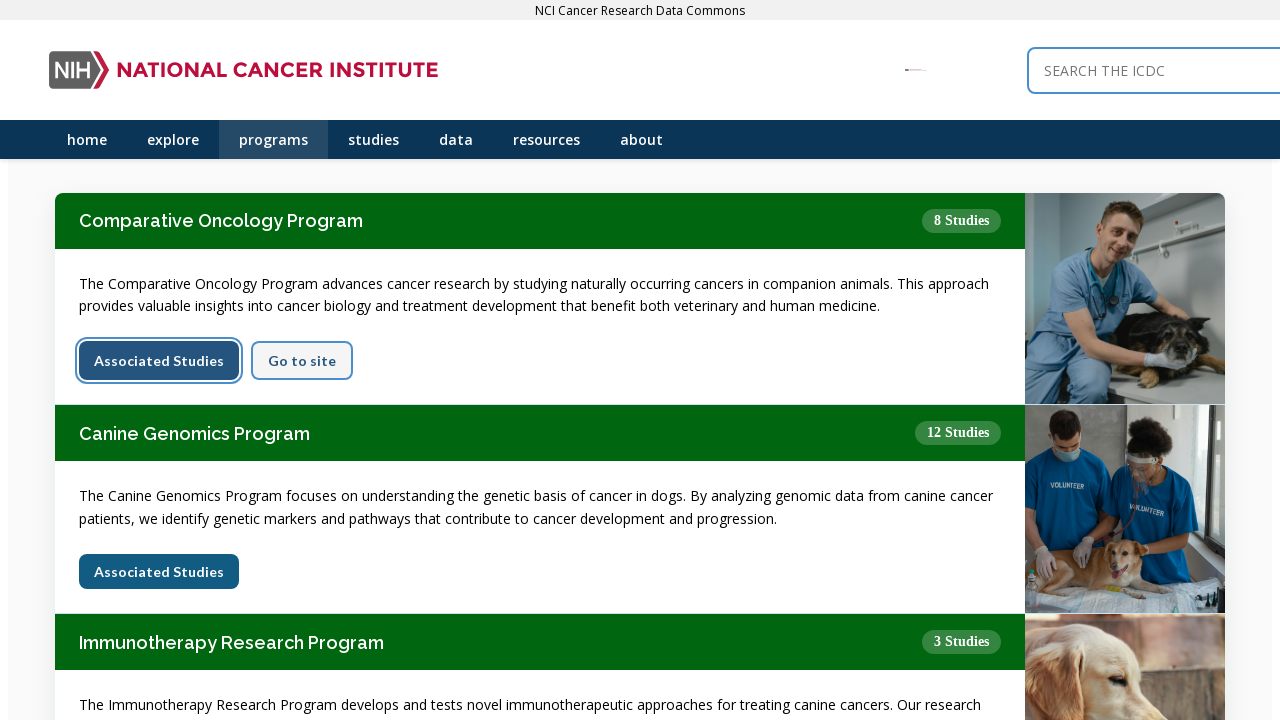